Tests that todo data persists after page reload, including completed state

Starting URL: https://demo.playwright.dev/todomvc

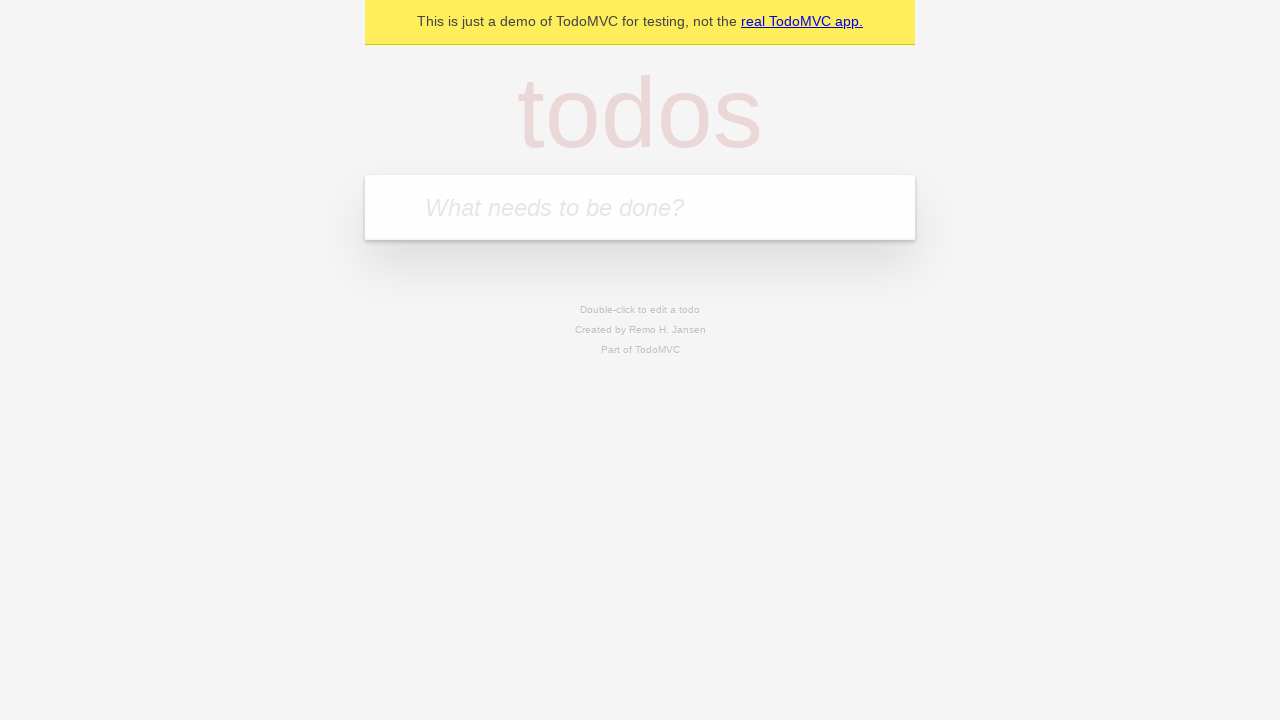

Filled todo input with 'buy some cheese' on internal:attr=[placeholder="What needs to be done?"i]
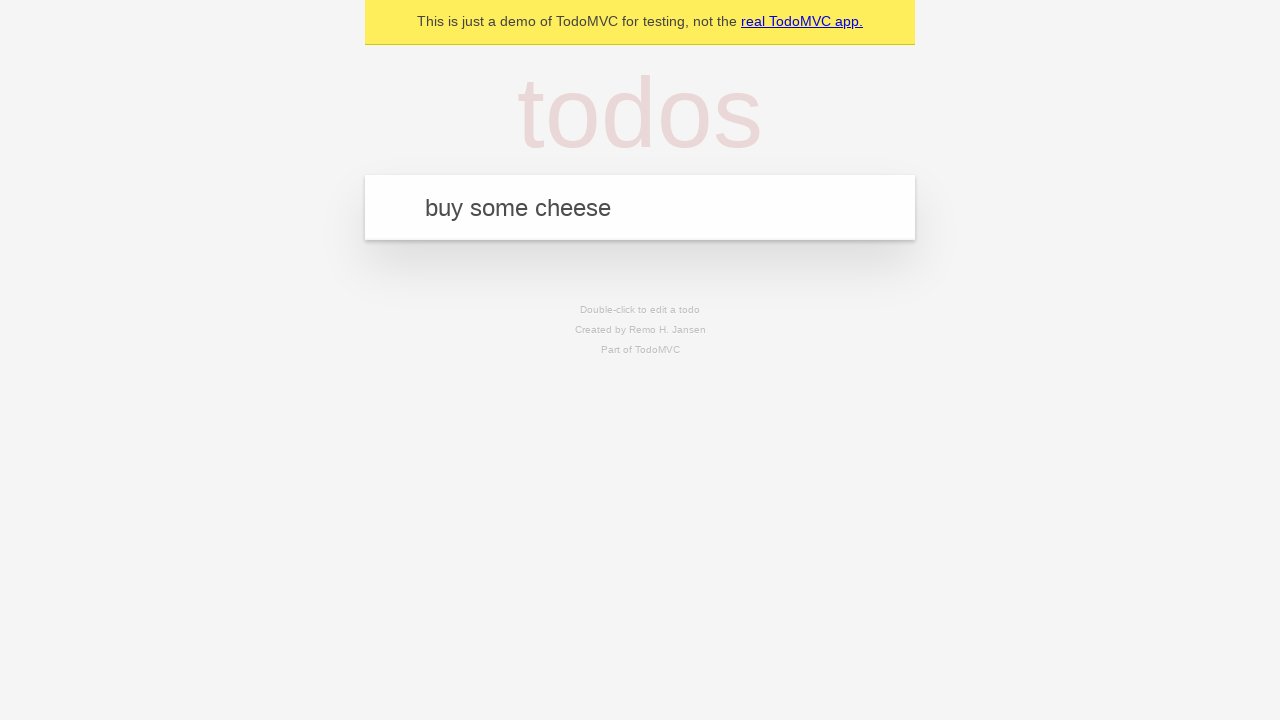

Pressed Enter to create first todo item on internal:attr=[placeholder="What needs to be done?"i]
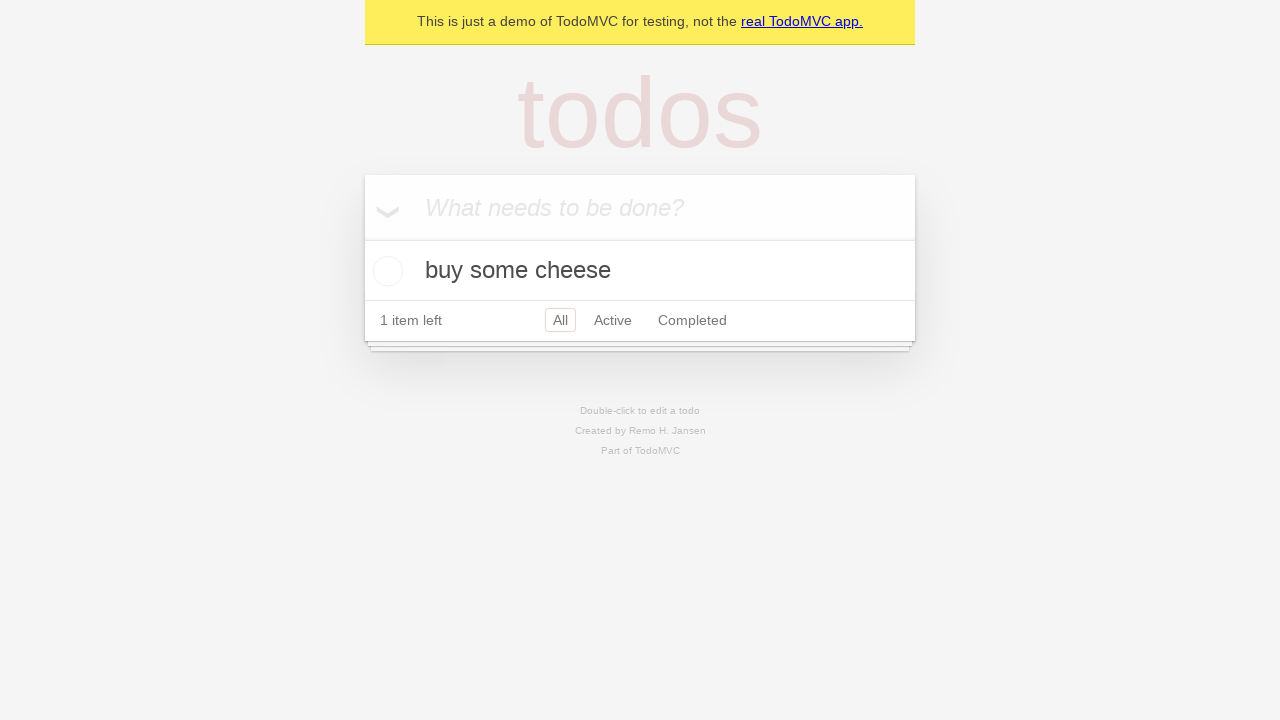

Filled todo input with 'feed the cat' on internal:attr=[placeholder="What needs to be done?"i]
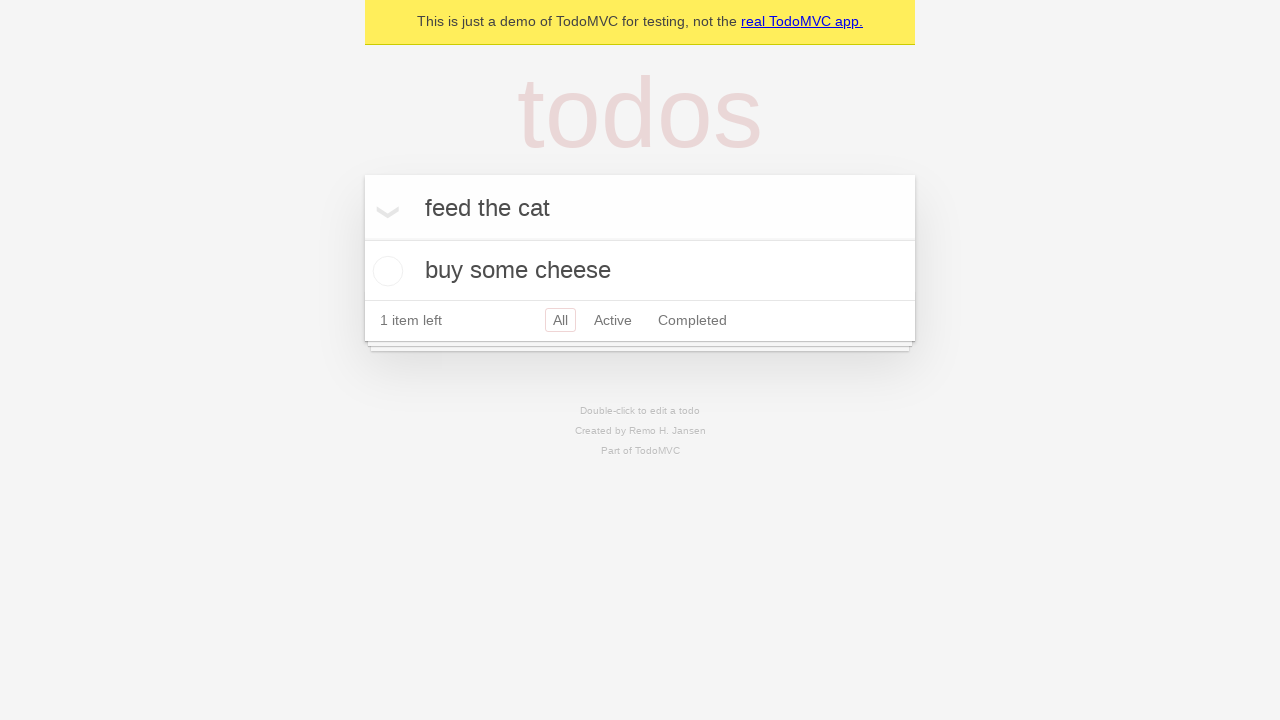

Pressed Enter to create second todo item on internal:attr=[placeholder="What needs to be done?"i]
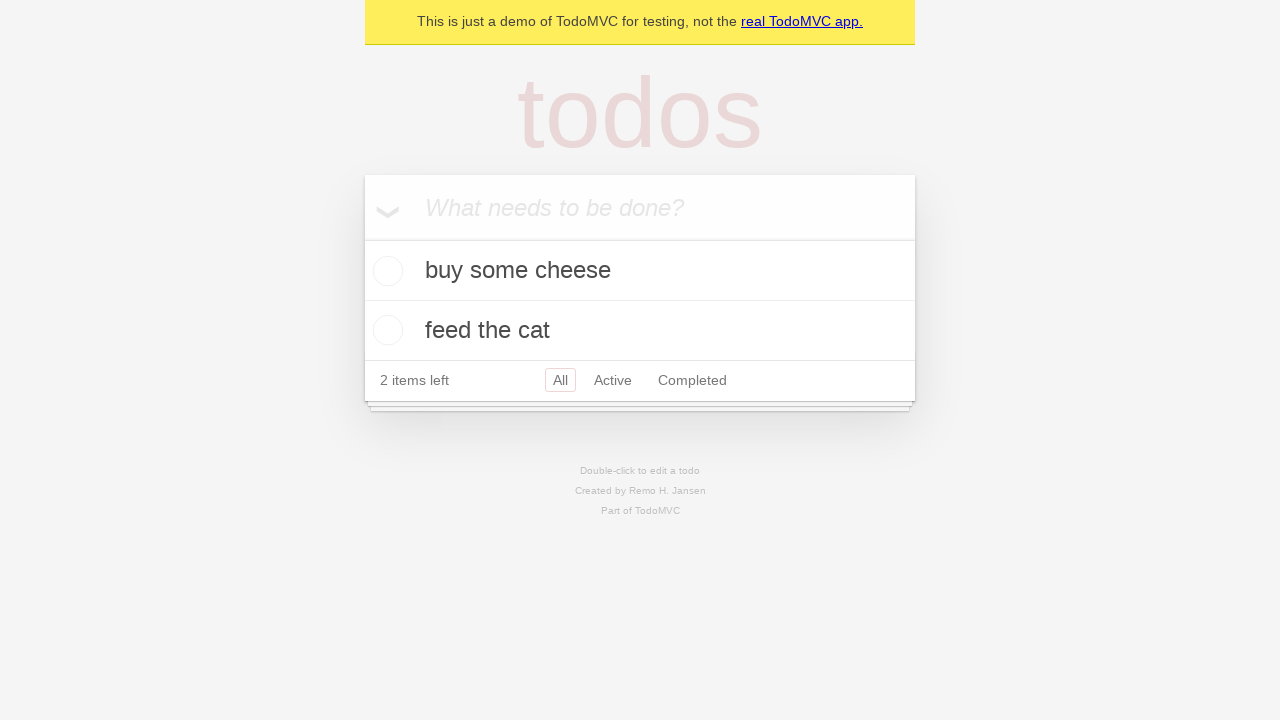

Checked first todo item as completed at (385, 271) on internal:testid=[data-testid="todo-item"s] >> nth=0 >> internal:role=checkbox
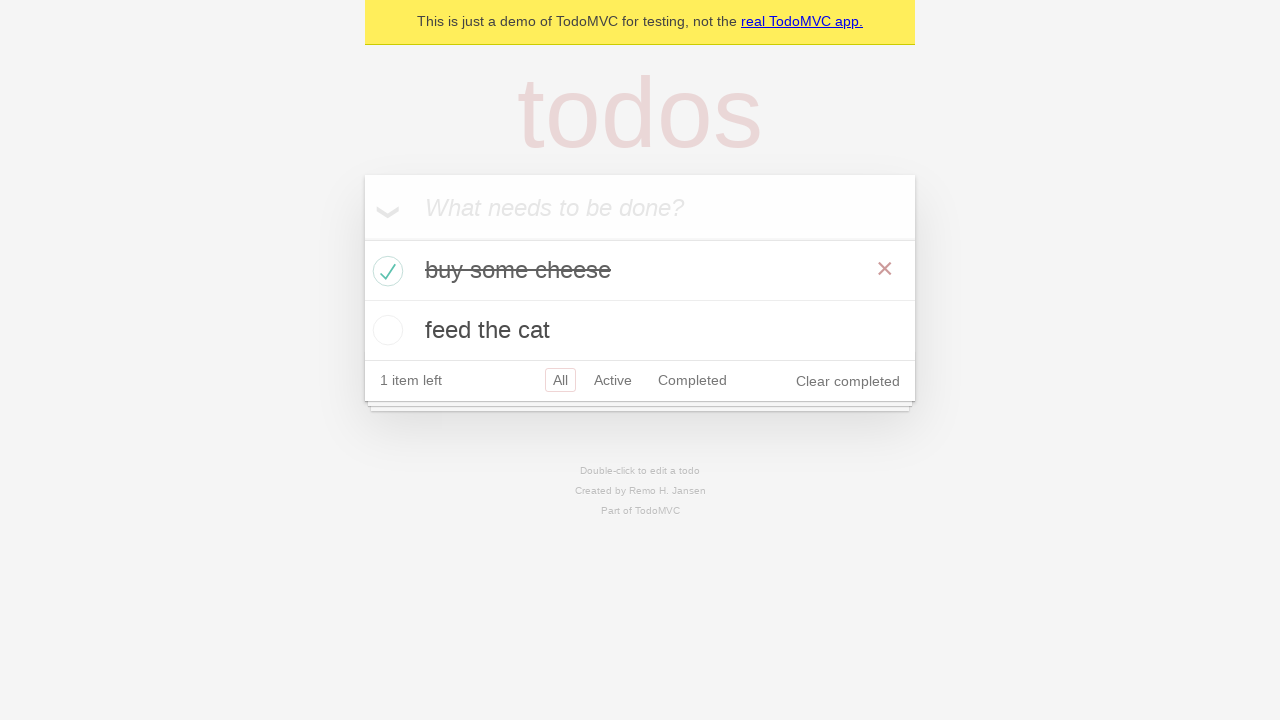

Reloaded the page
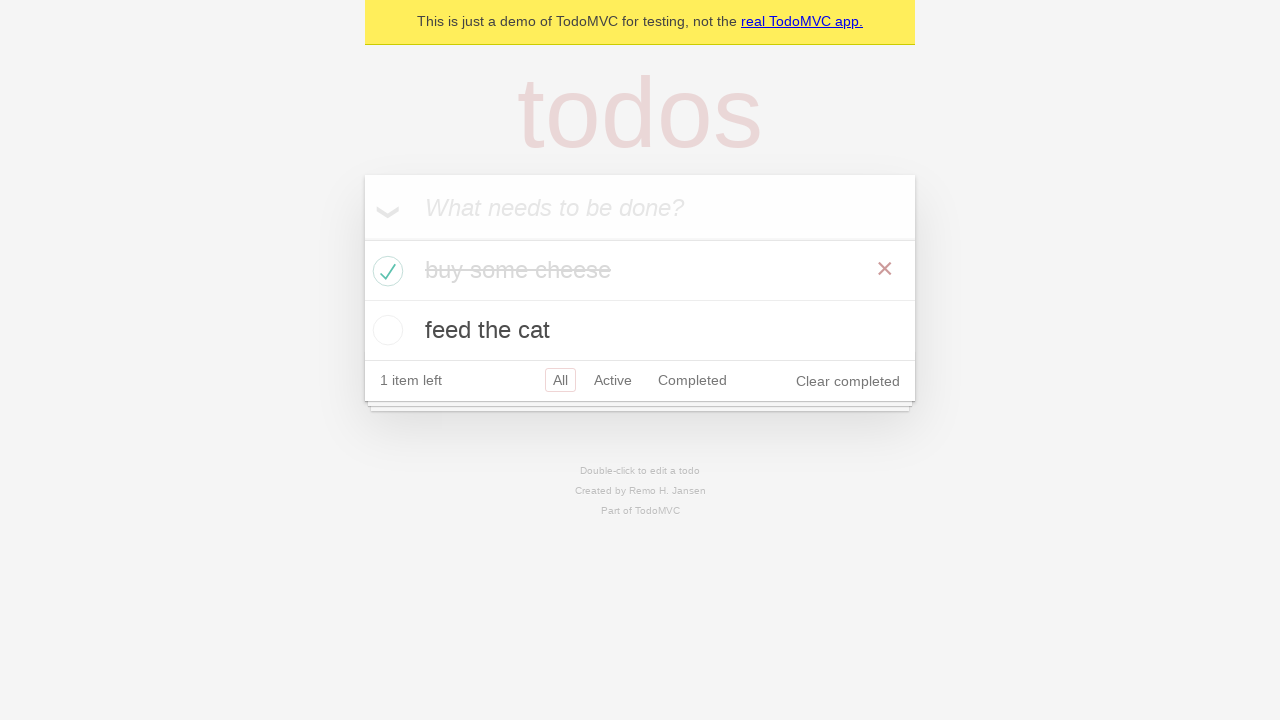

Todo items loaded after page reload
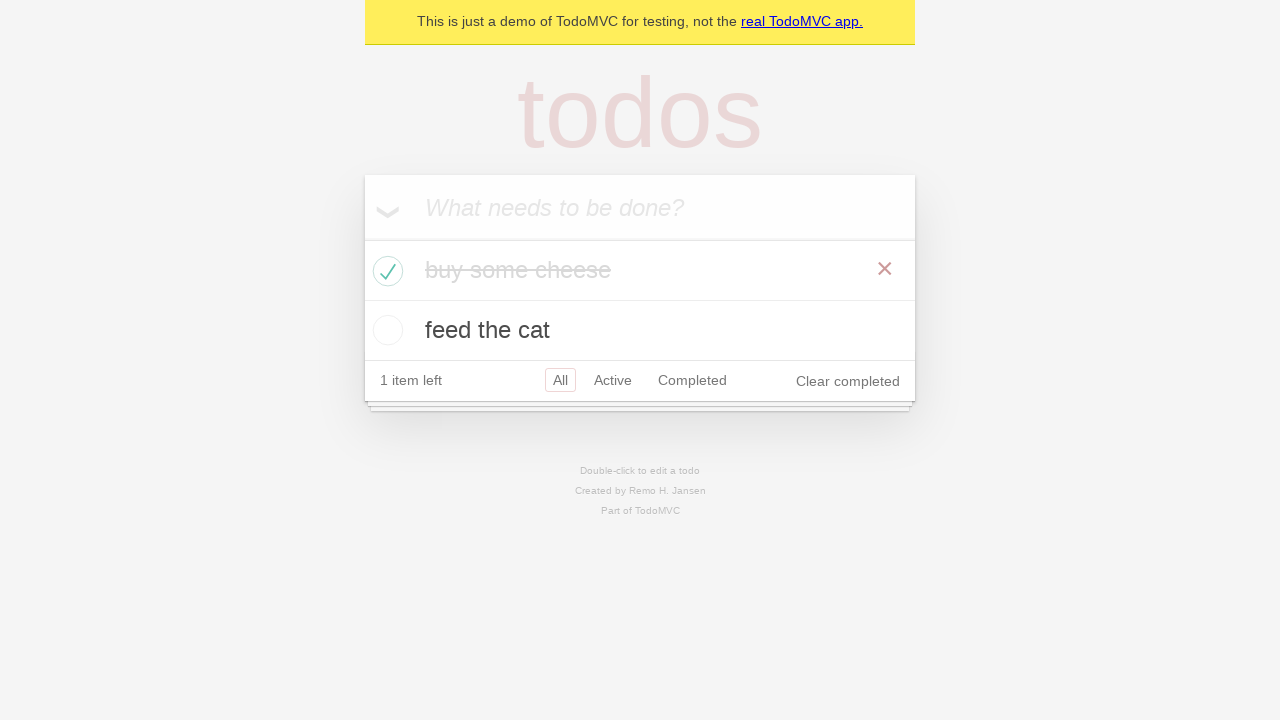

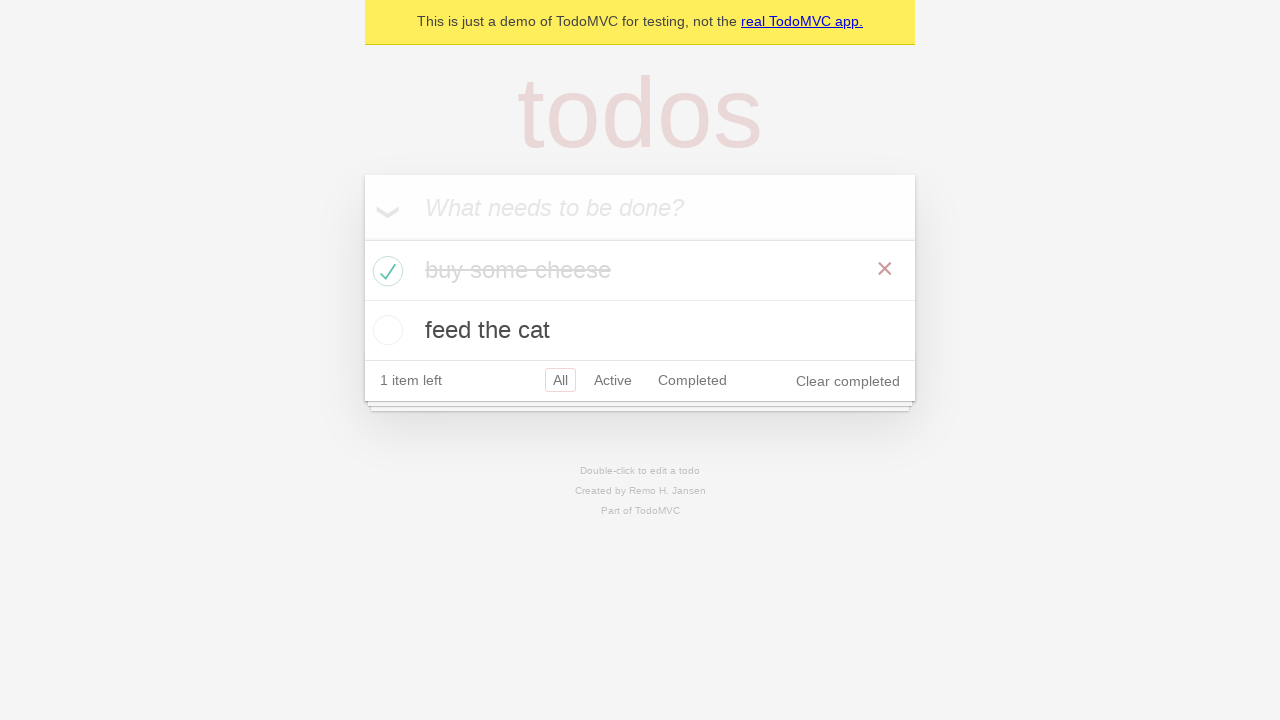